Tests window handling by verifying text and title on the main page, clicking a link to open a new window, switching to the new window, and verifying its title.

Starting URL: https://the-internet.herokuapp.com/windows

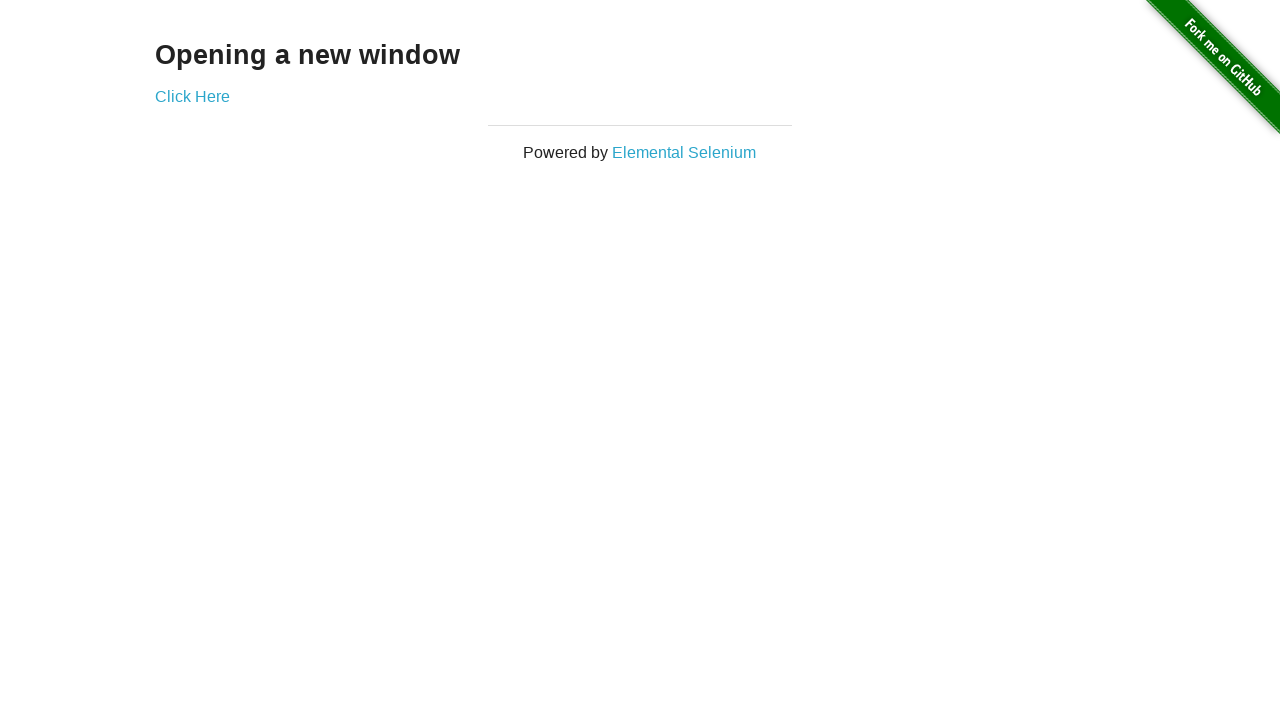

Located text element 'Opening a new window'
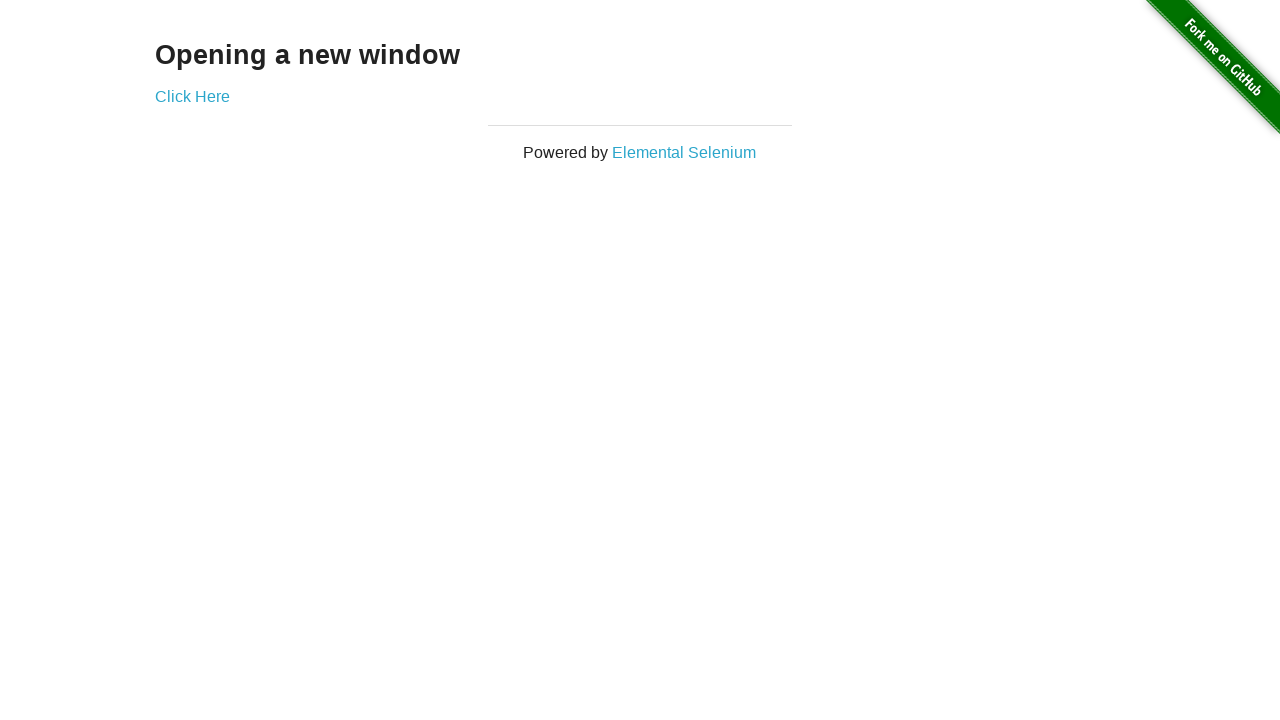

Verified text content is 'Opening a new window'
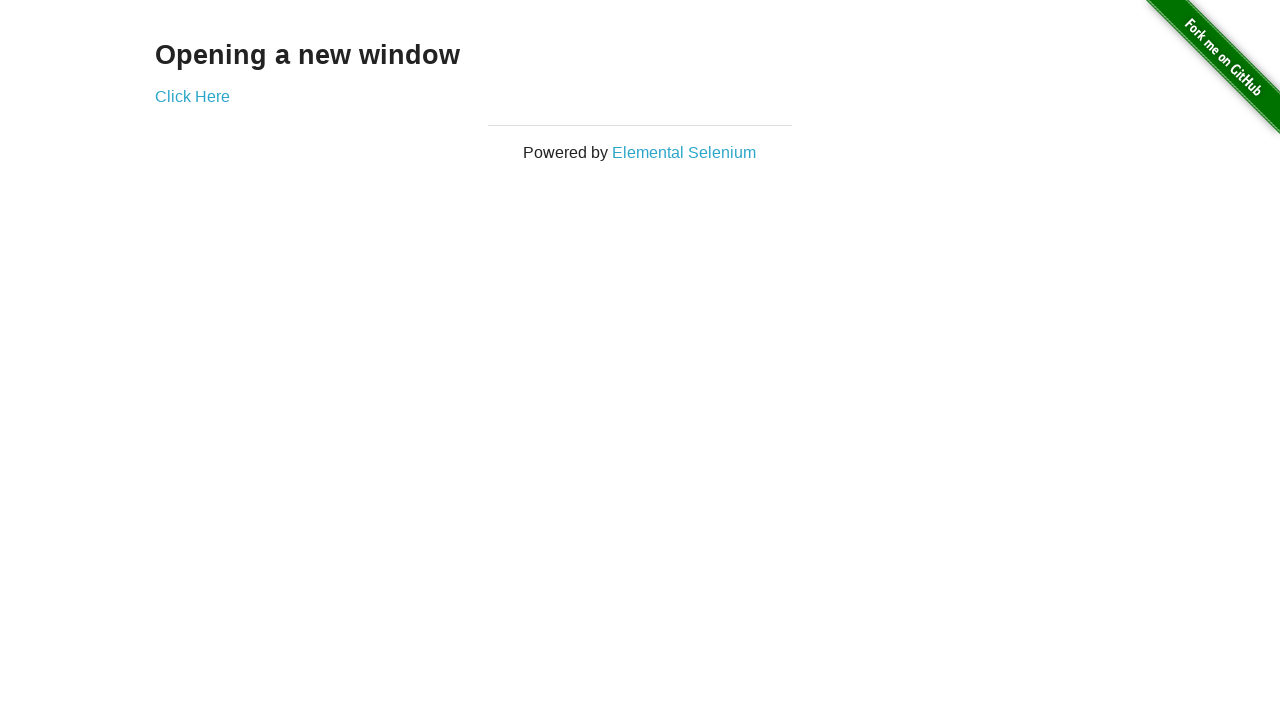

Verified page title is 'The Internet'
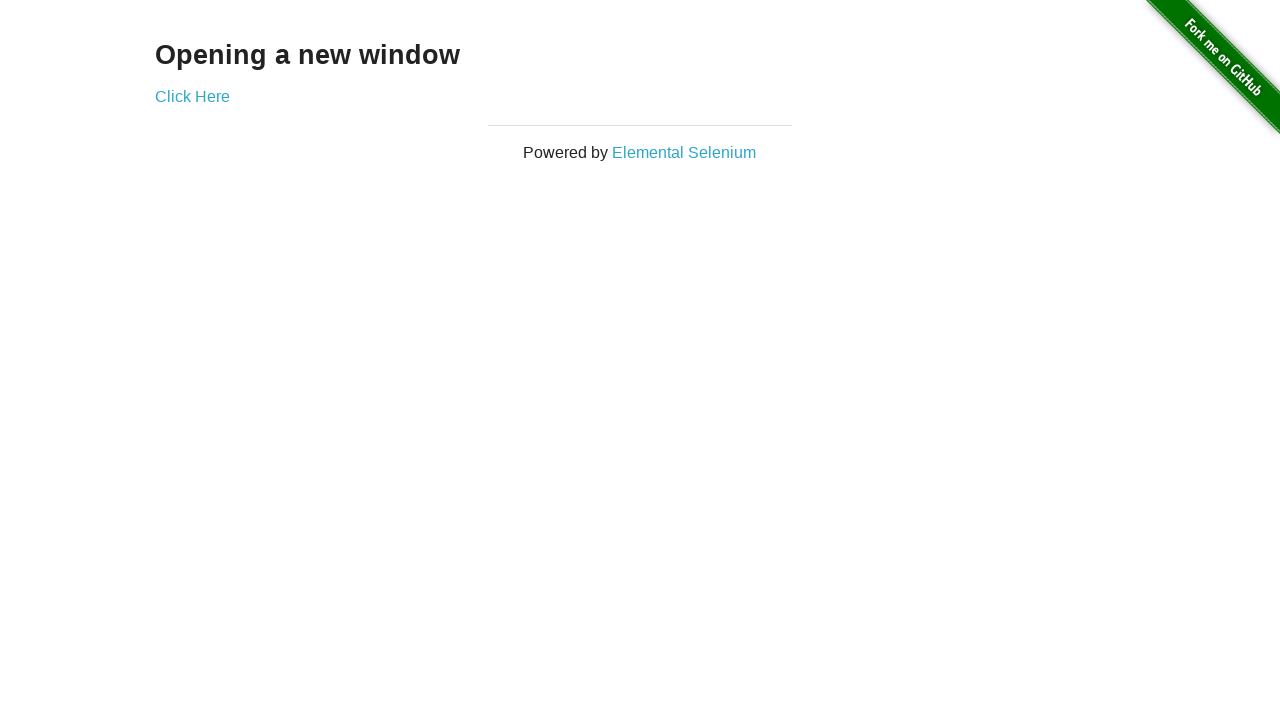

Clicked 'Click Here' link to open new window at (192, 96) on text=Click Here
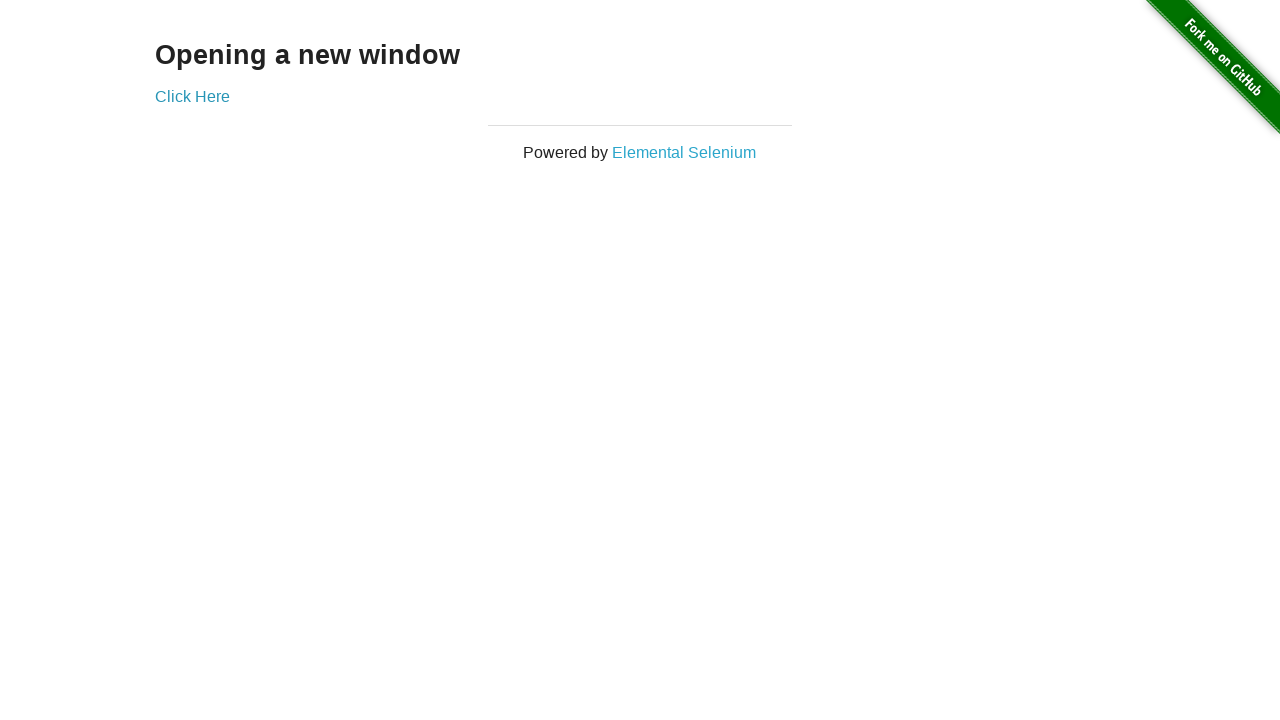

Retrieved new window/page object
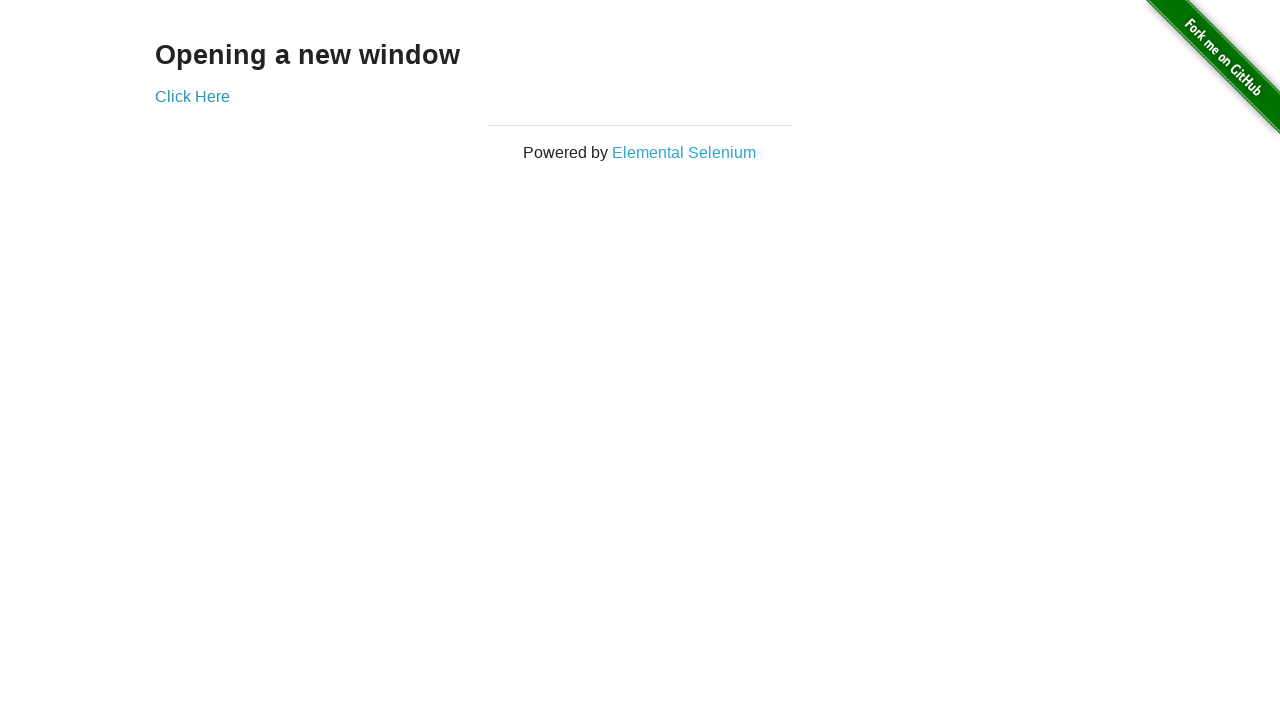

New window loaded completely
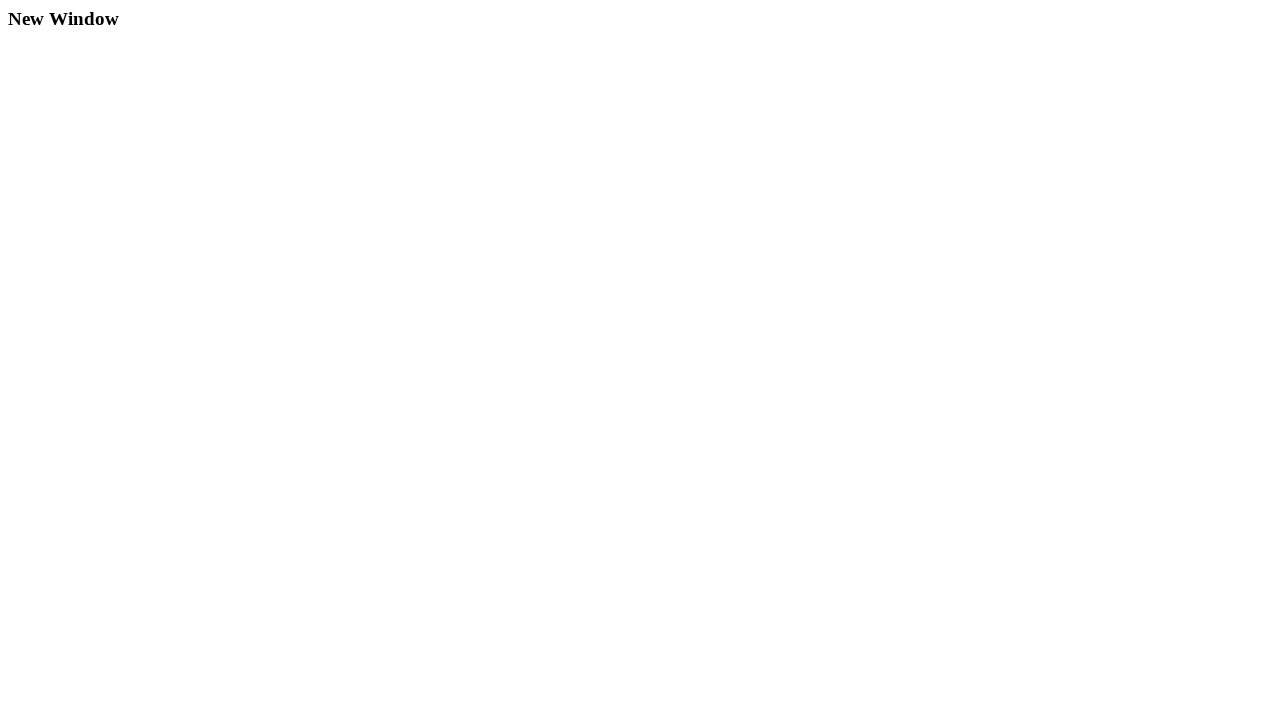

Verified new window title is 'New Window'
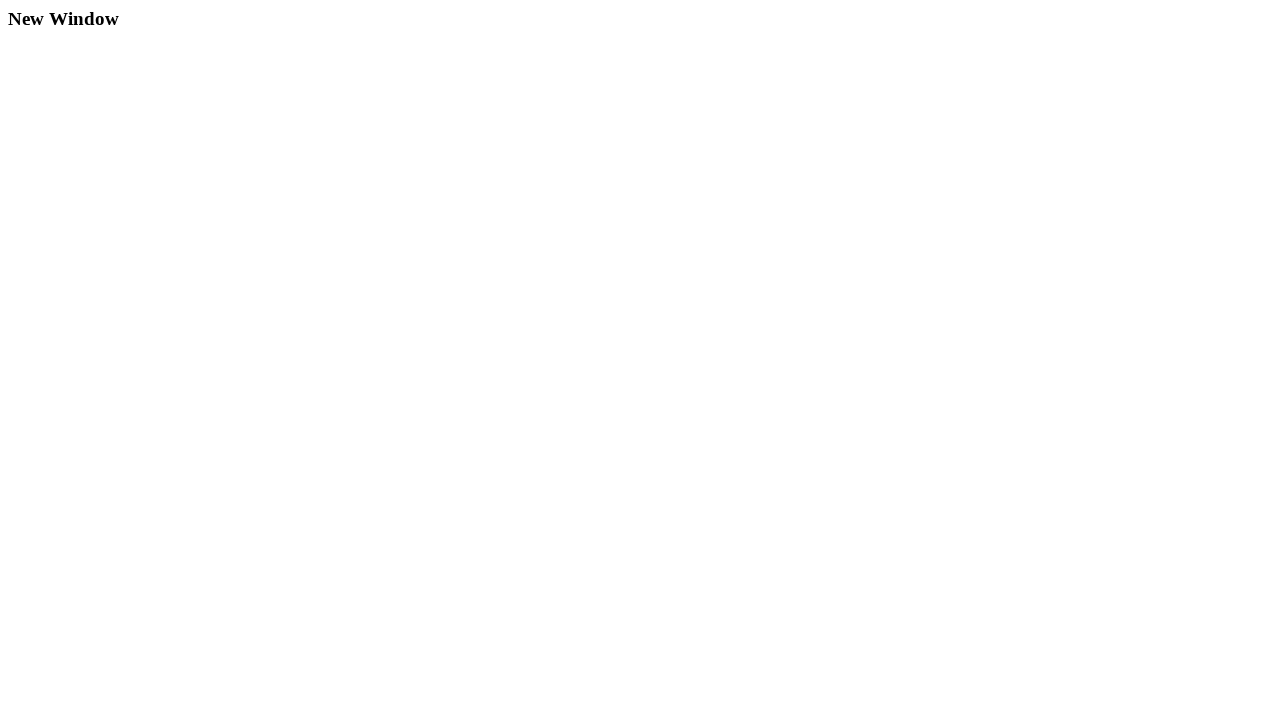

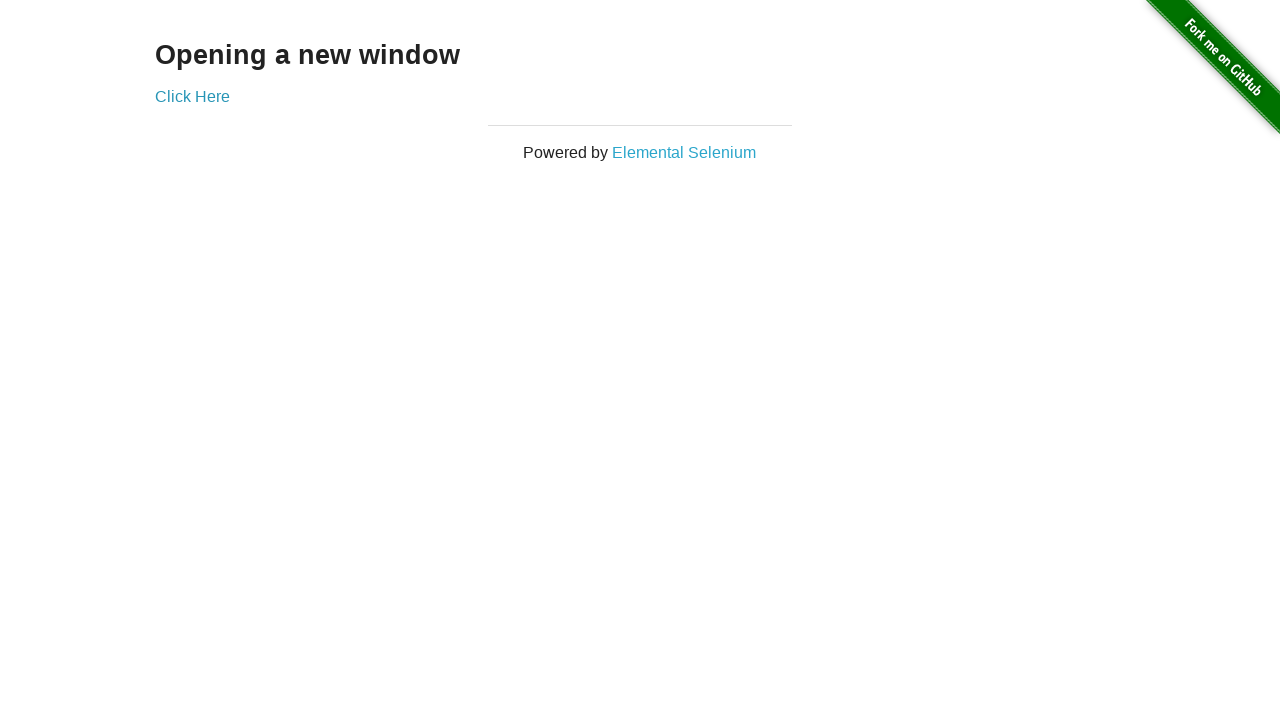